Tests drag and drop functionality by dragging an element from source to target on the jQuery UI droppable demo page

Starting URL: http://jqueryui.com/resources/demos/droppable/default.html

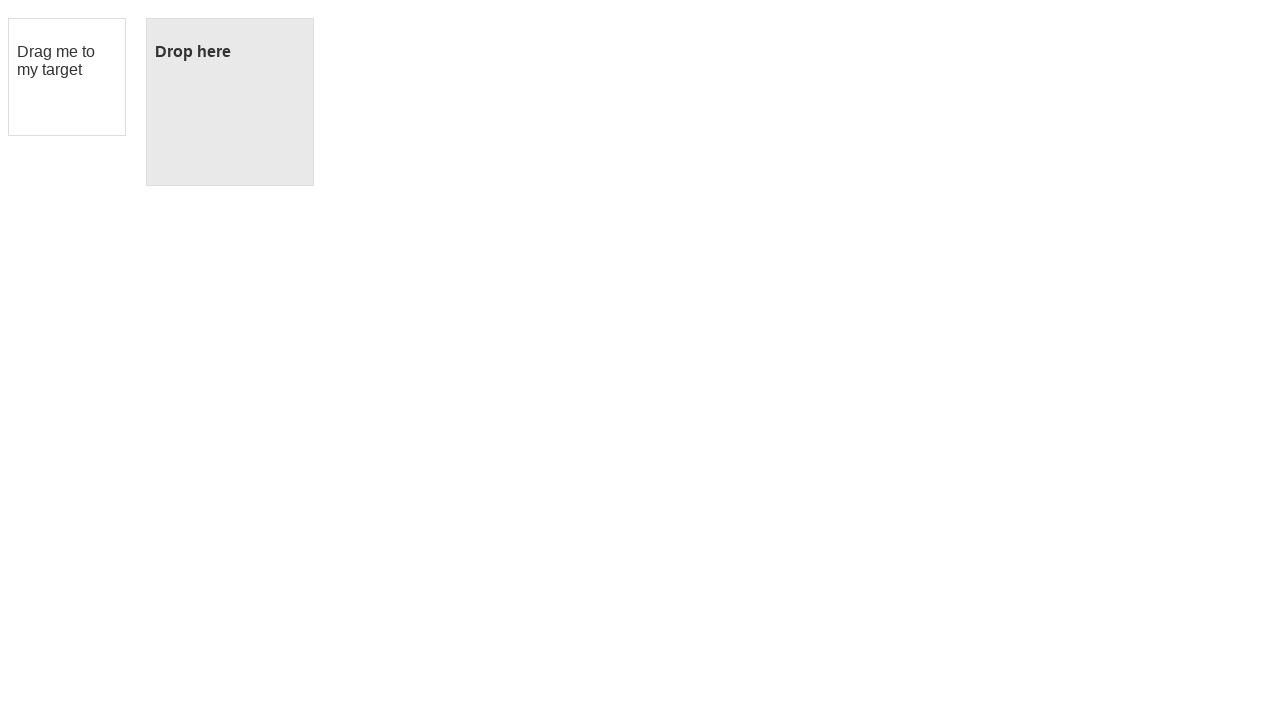

Waited for draggable element to be in DOM
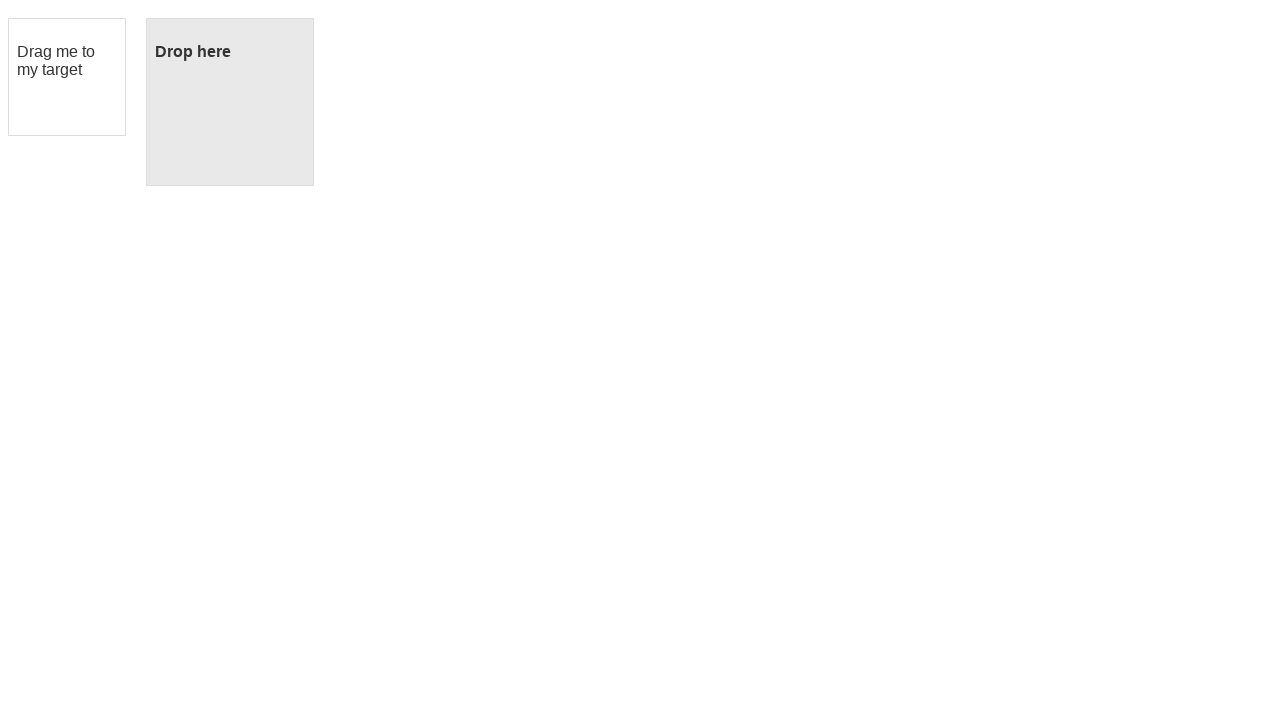

Dragged item from source to target at (230, 102)
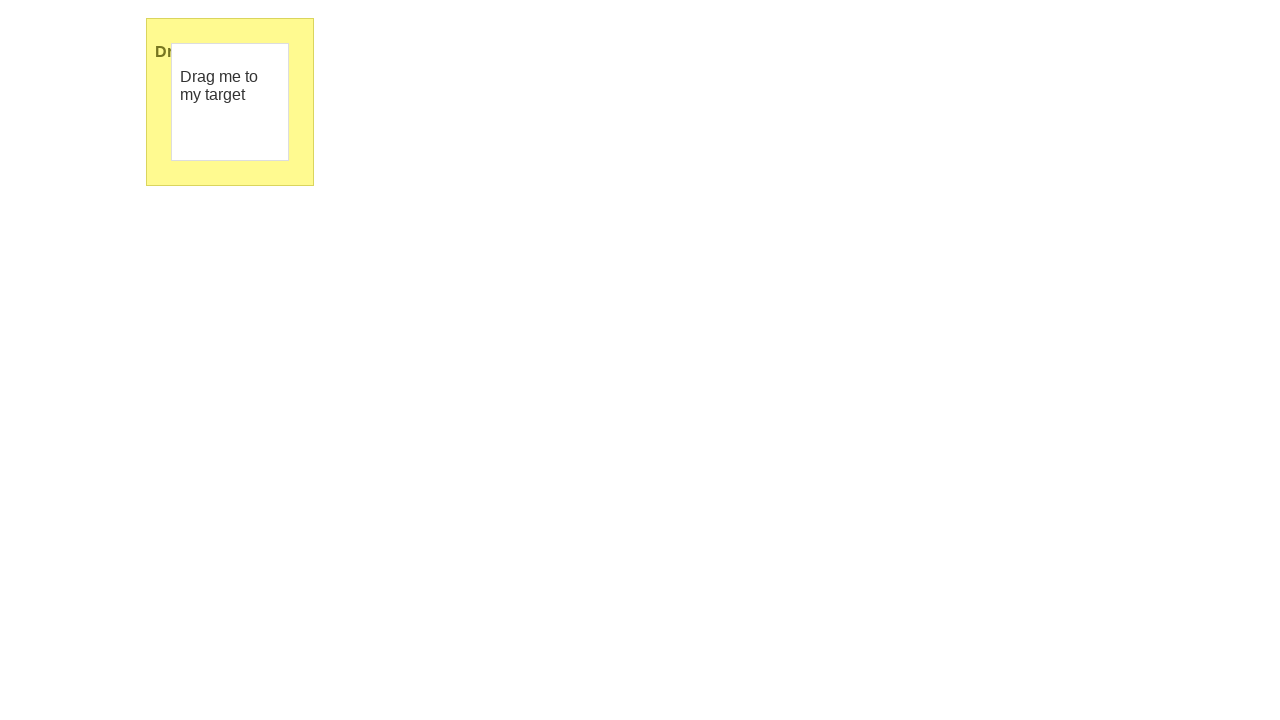

Verified drop was successful - 'Dropped' text appeared
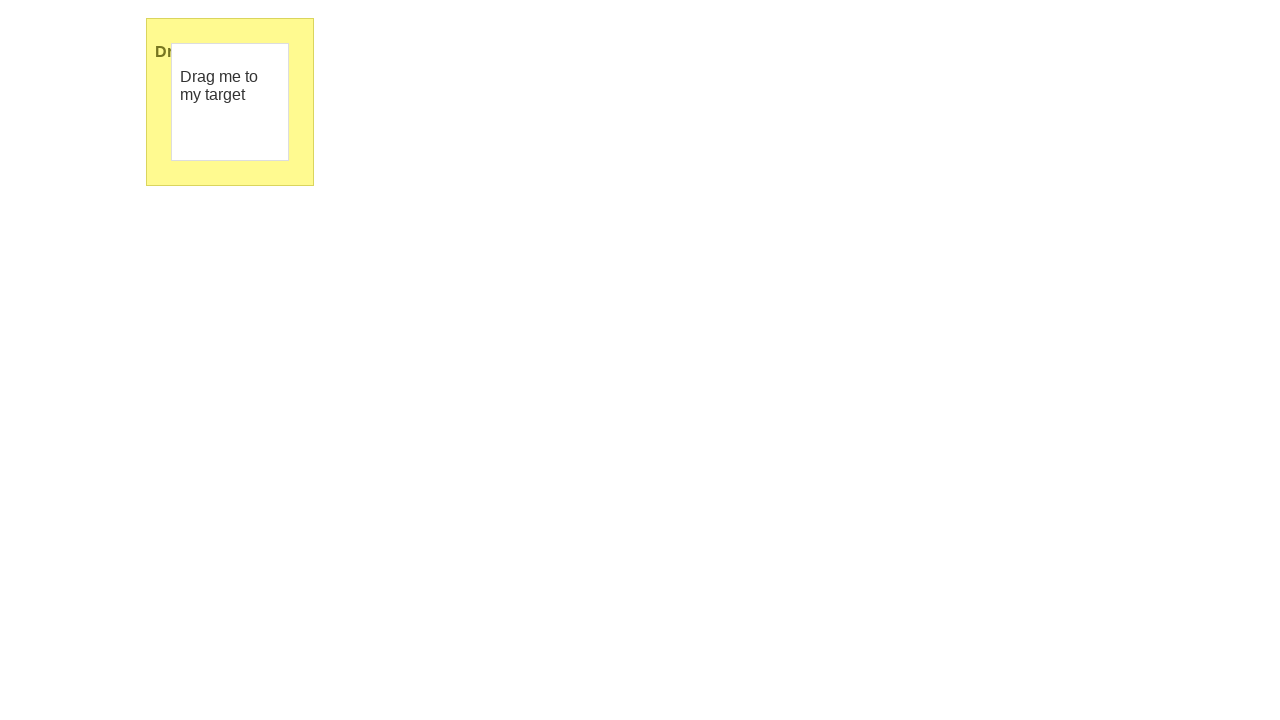

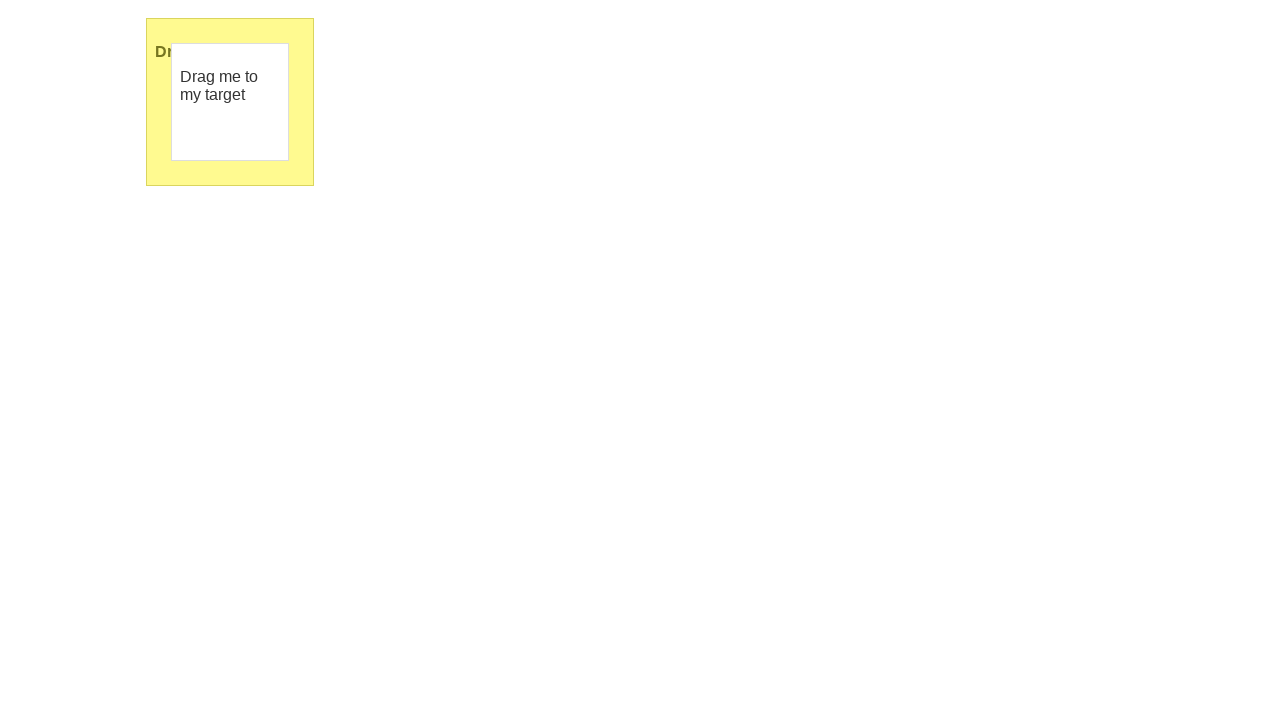